Tests hover functionality by hovering over an avatar image and verifying that the caption with additional user information becomes visible.

Starting URL: http://the-internet.herokuapp.com/hovers

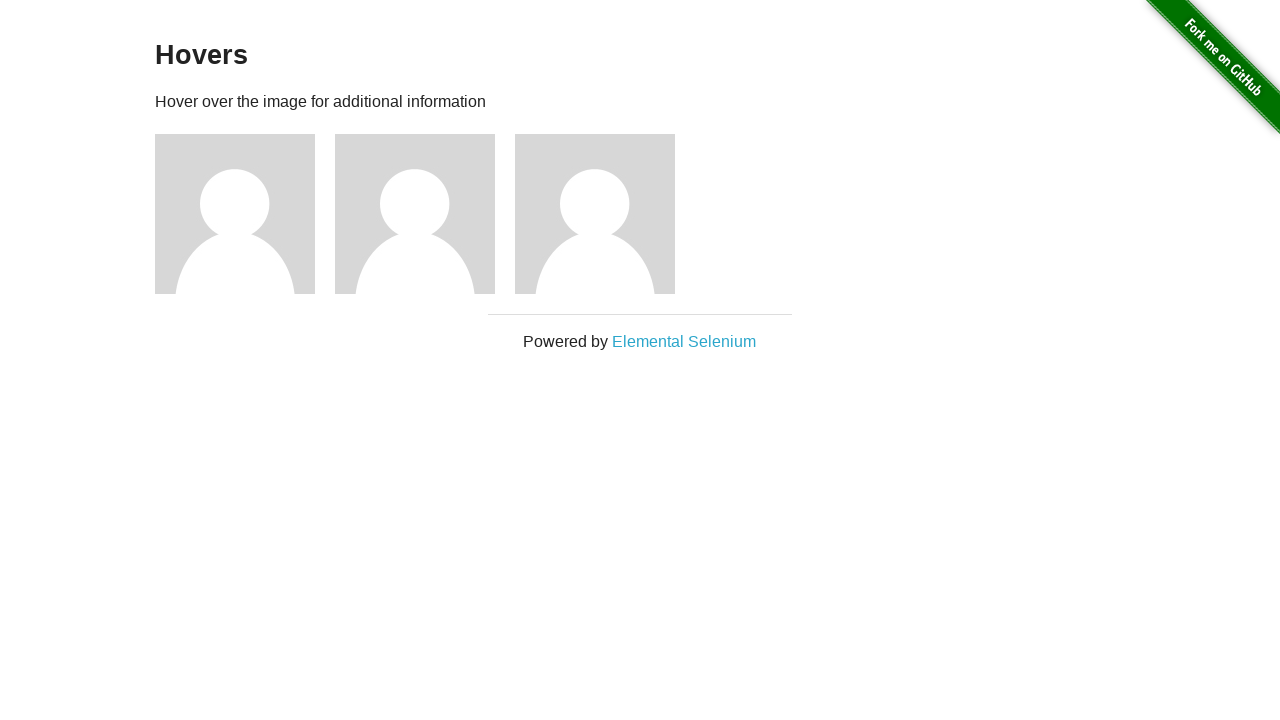

Navigated to hovers test page
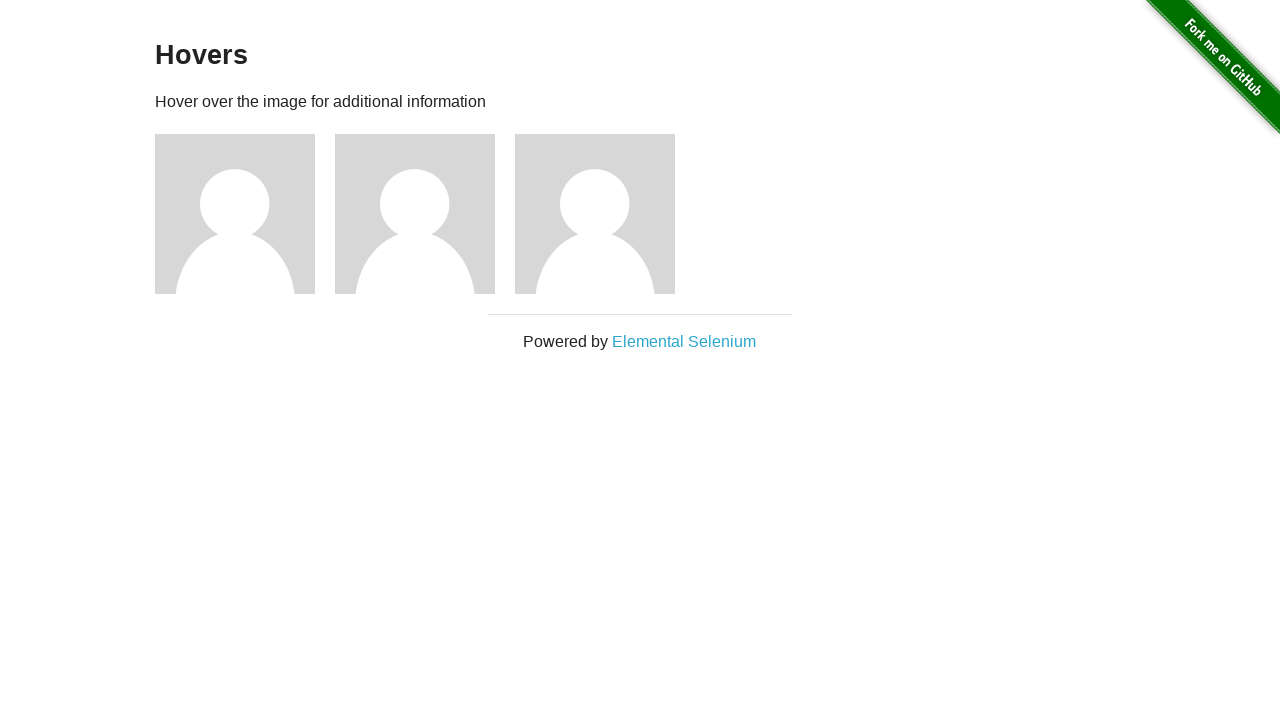

Located first avatar figure element
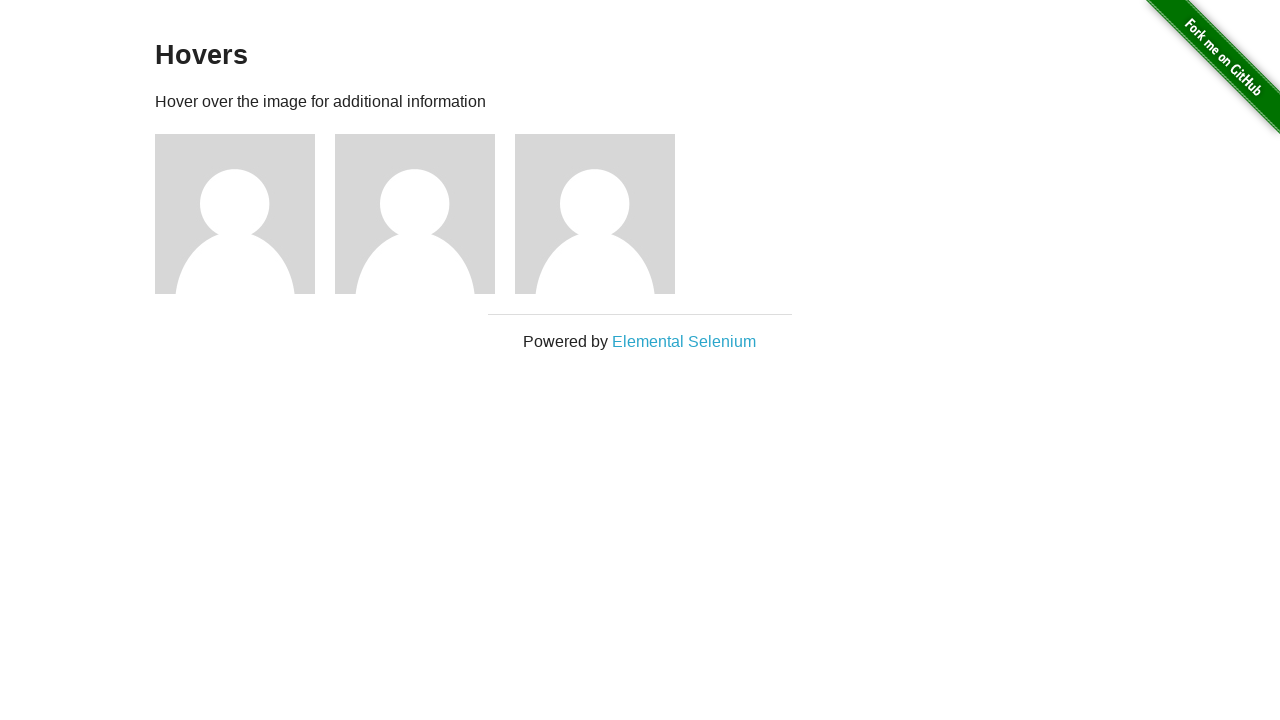

Hovered over avatar image at (245, 214) on .figure >> nth=0
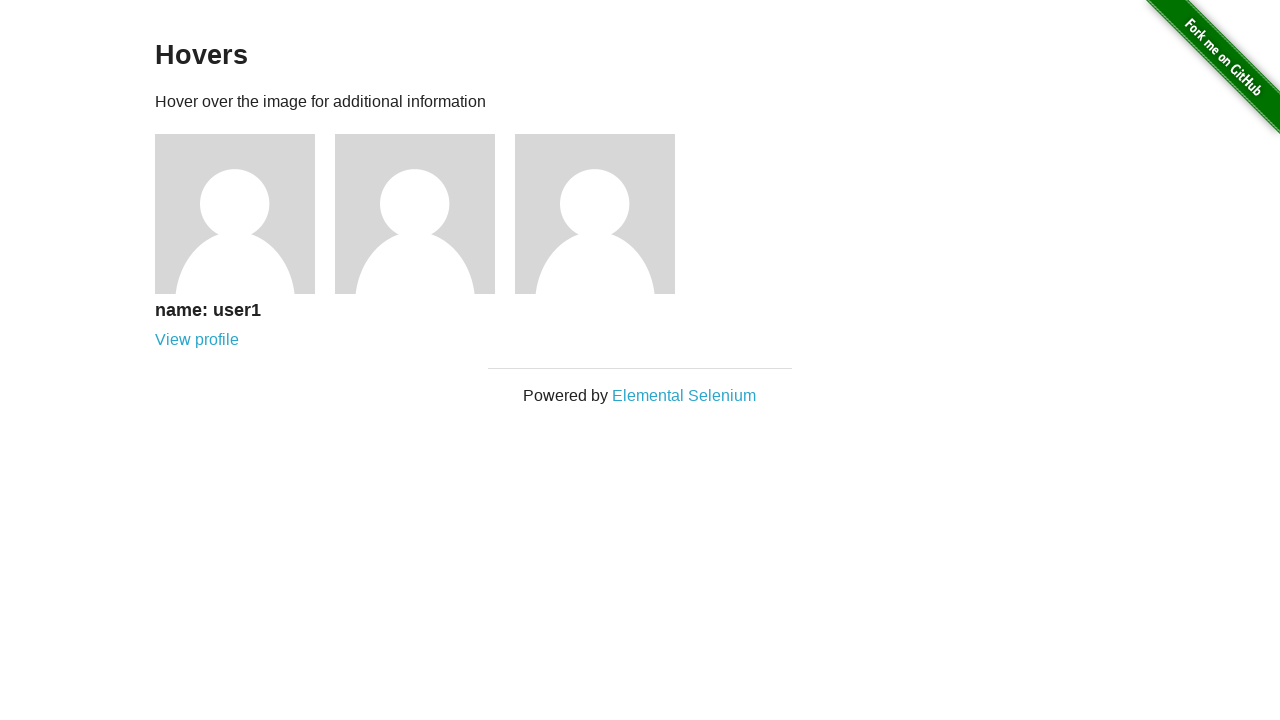

Caption with user information became visible
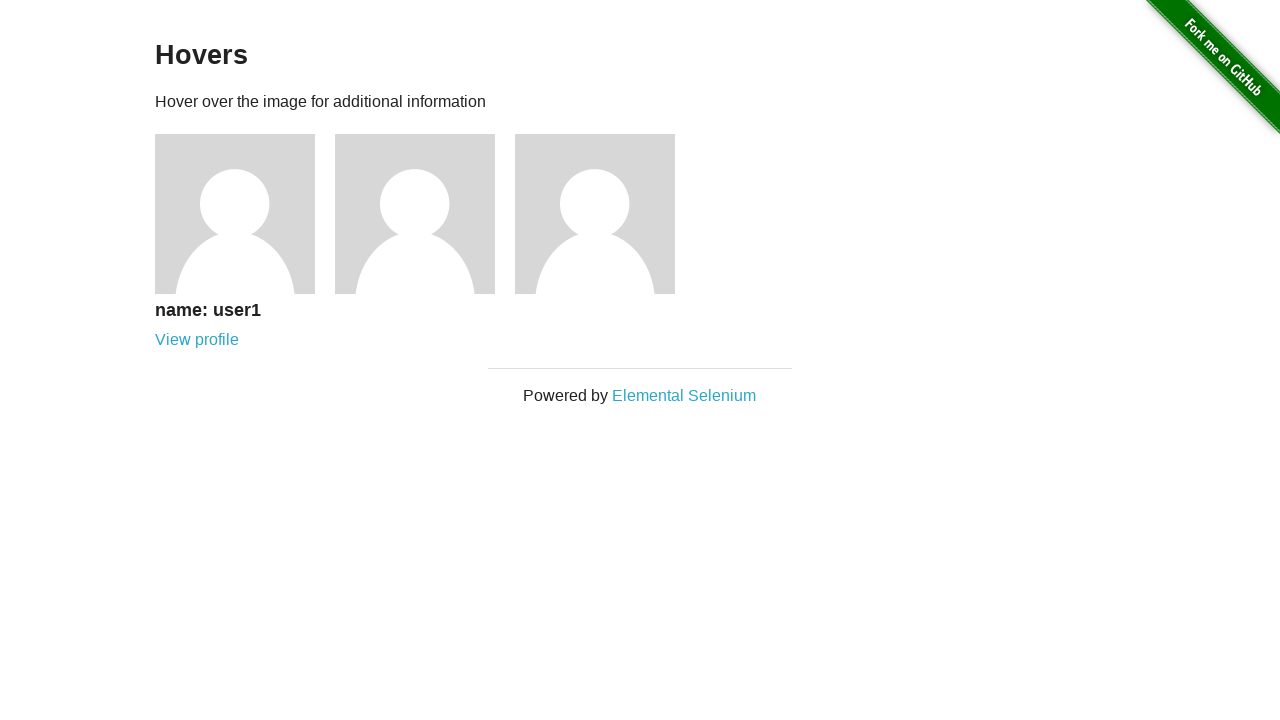

Verified that figcaption is visible
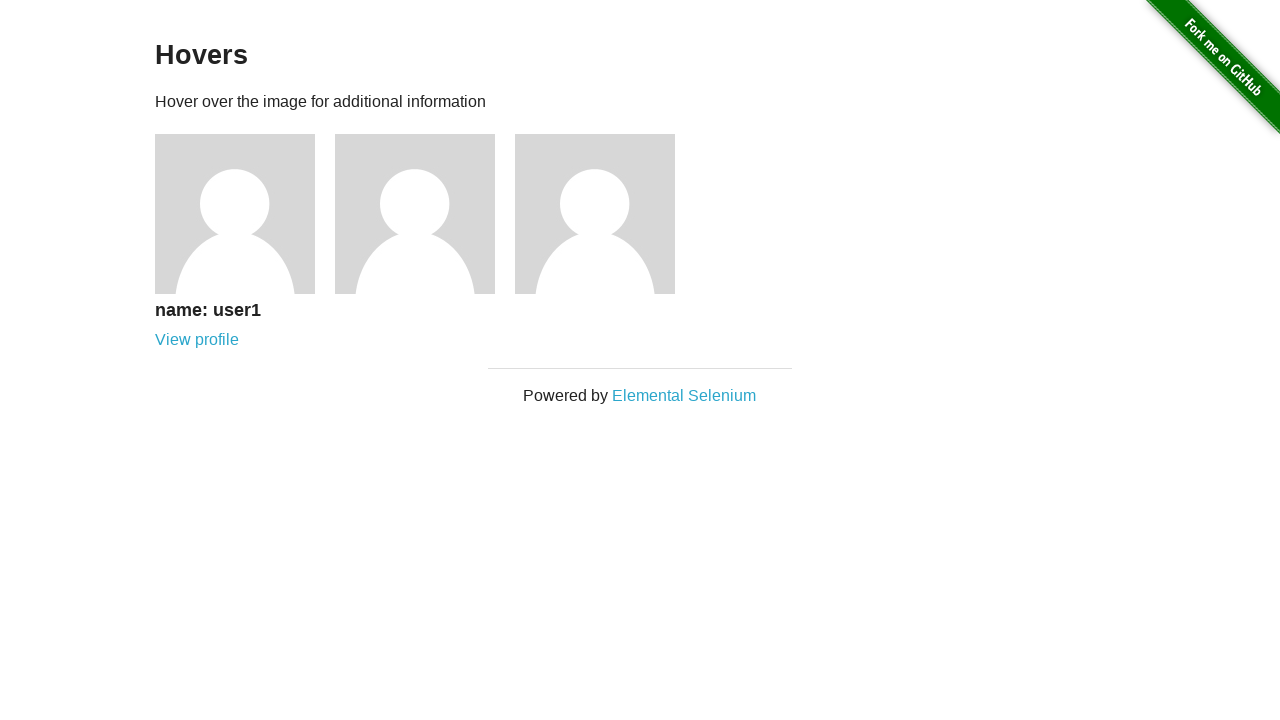

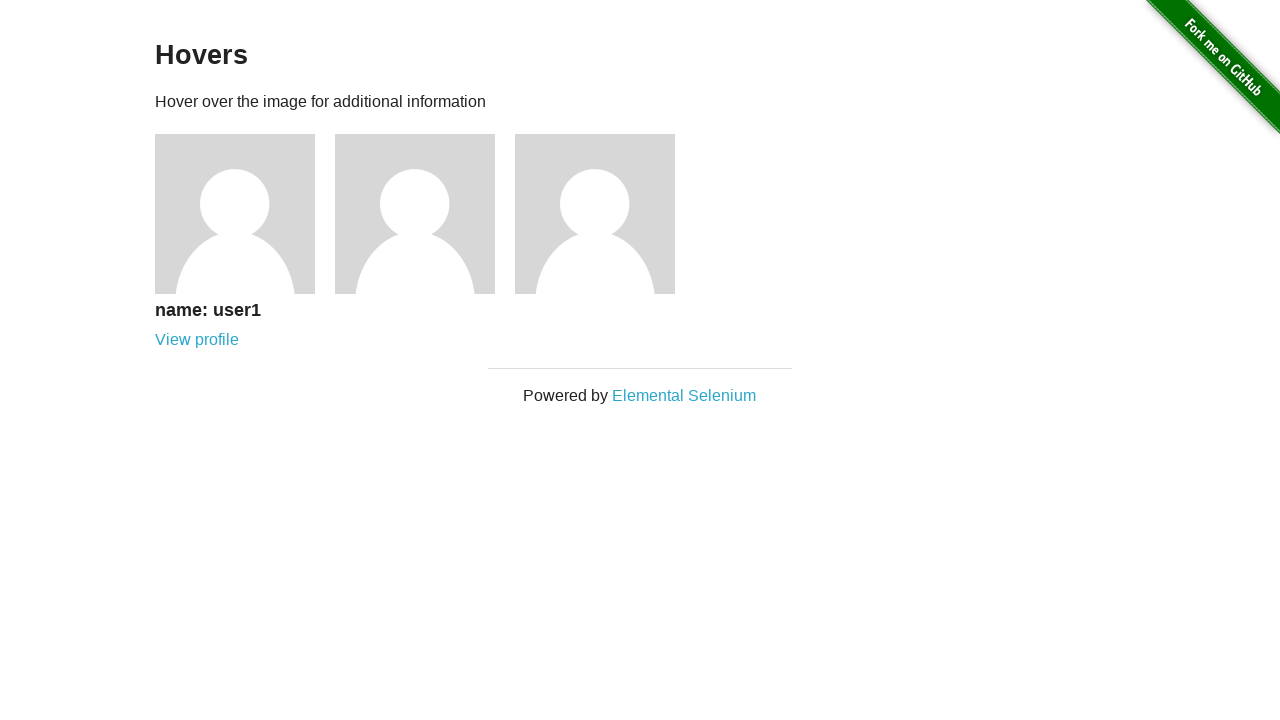